Tests keyboard actions including typing text, selecting all with Ctrl+A, copying with Ctrl+C, tabbing to next field, and pasting with Ctrl+V on a text comparison tool

Starting URL: https://gotranscript.com/text-compare

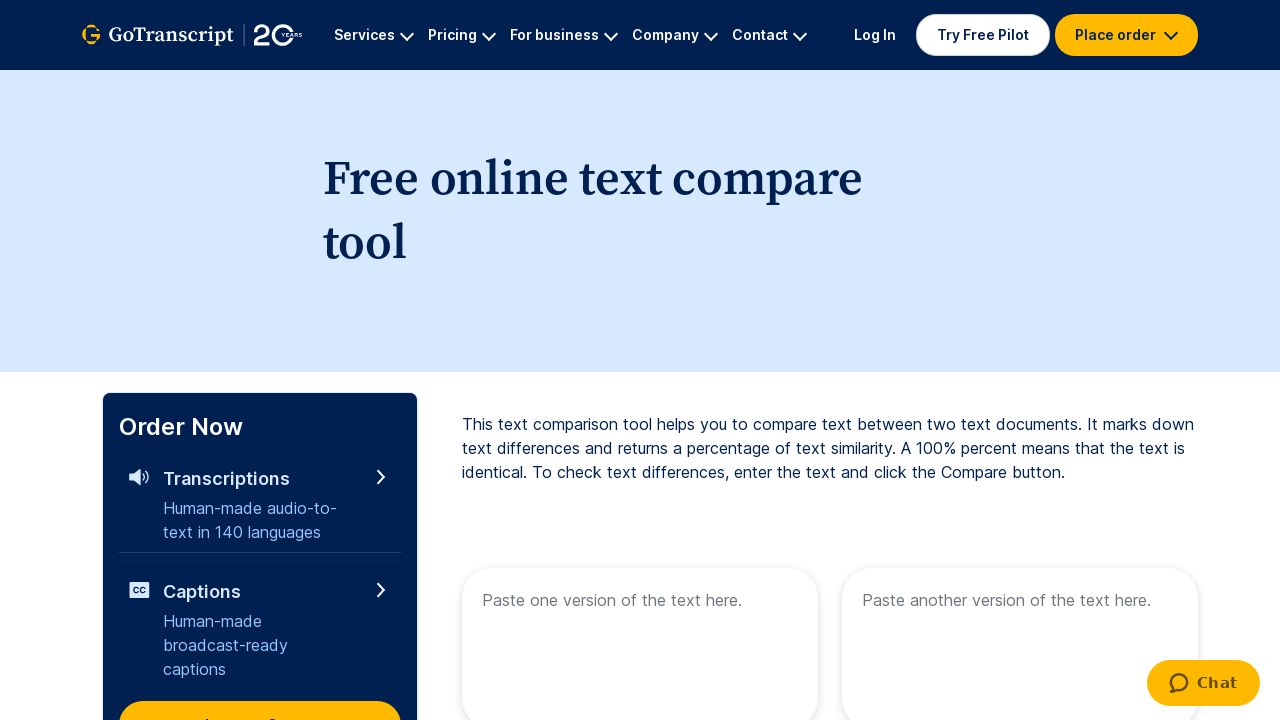

Typed 'welcome to automation' into the first text area on [name='text1']
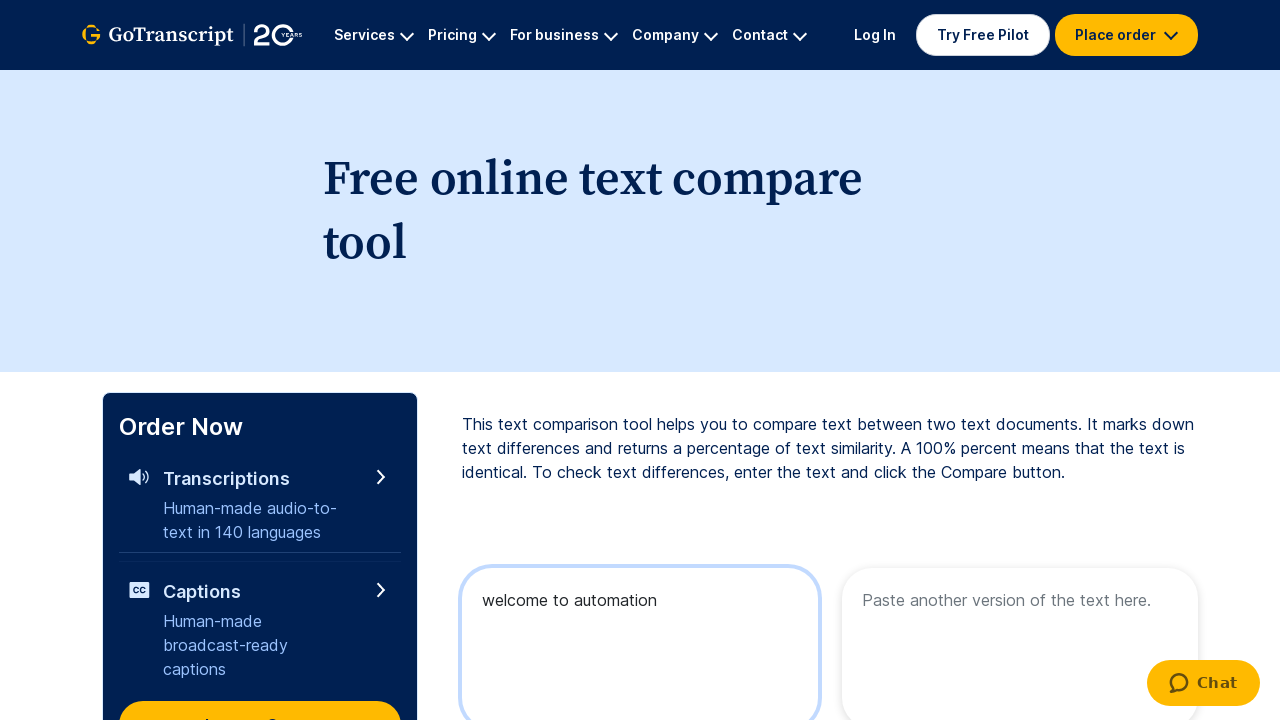

Selected all text with Ctrl+A
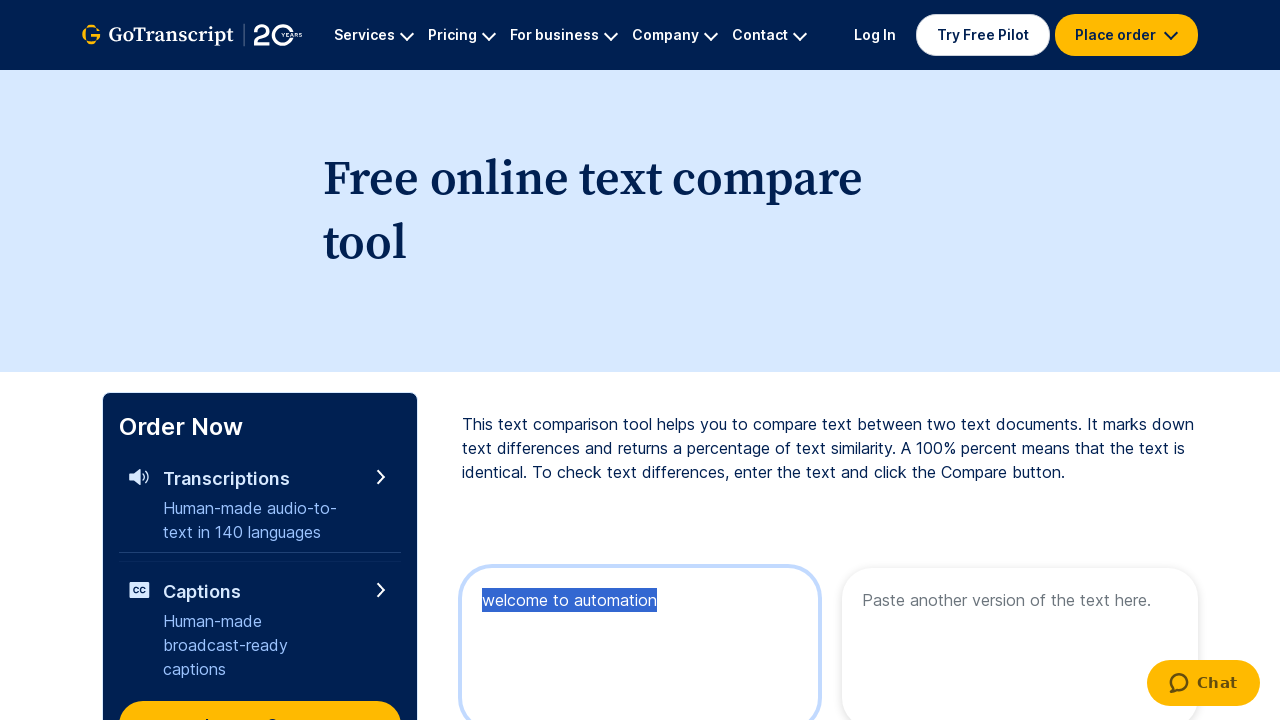

Copied selected text with Ctrl+C
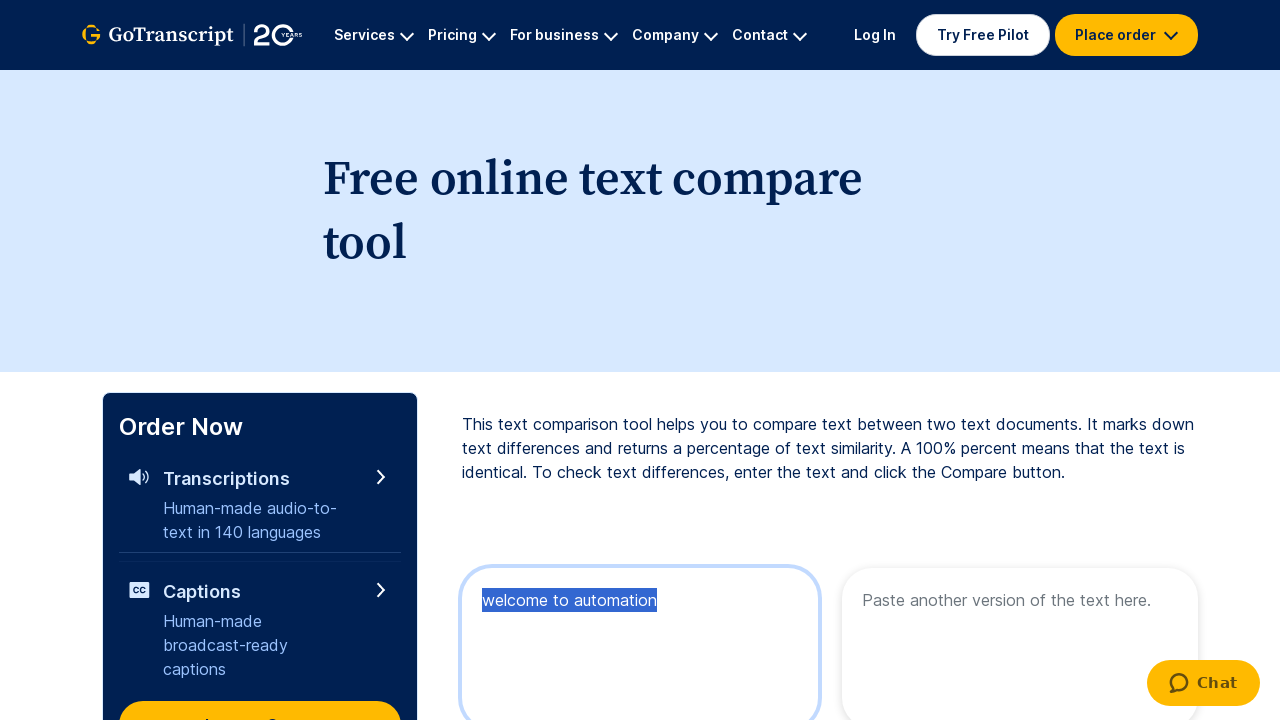

Pressed Tab key down to move to next field
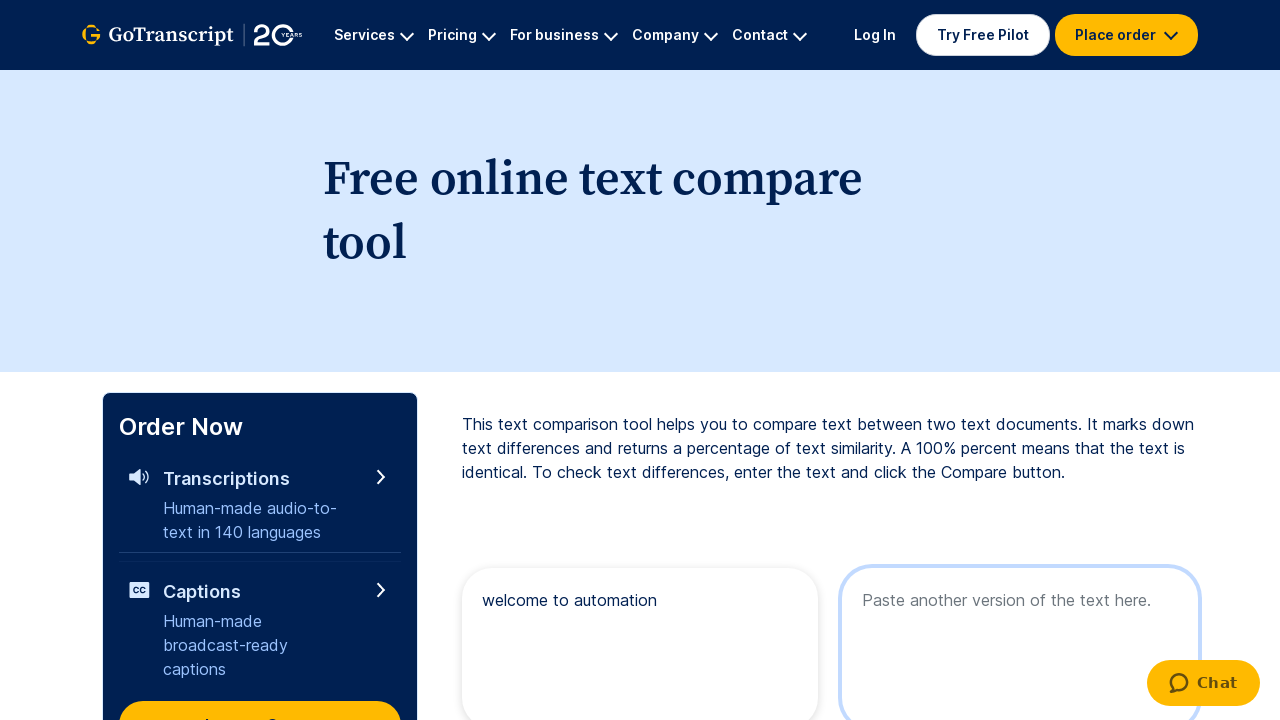

Released Tab key
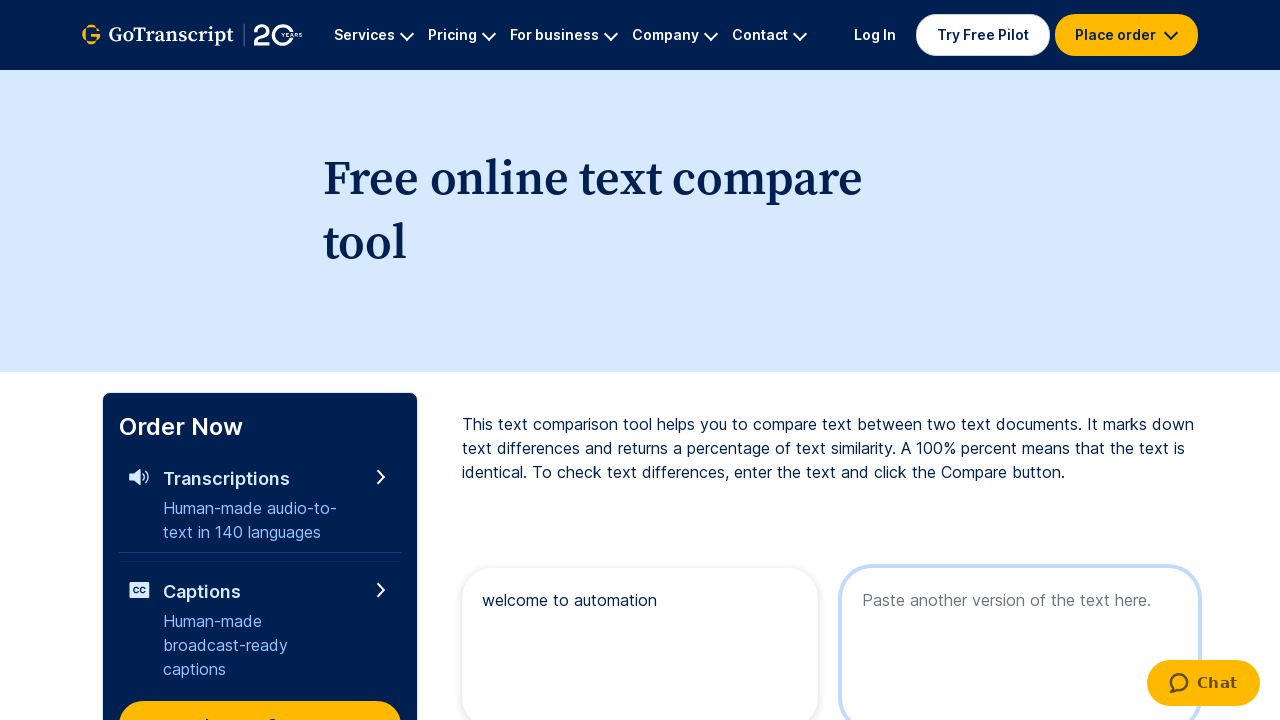

Pasted text with Ctrl+V into the second field
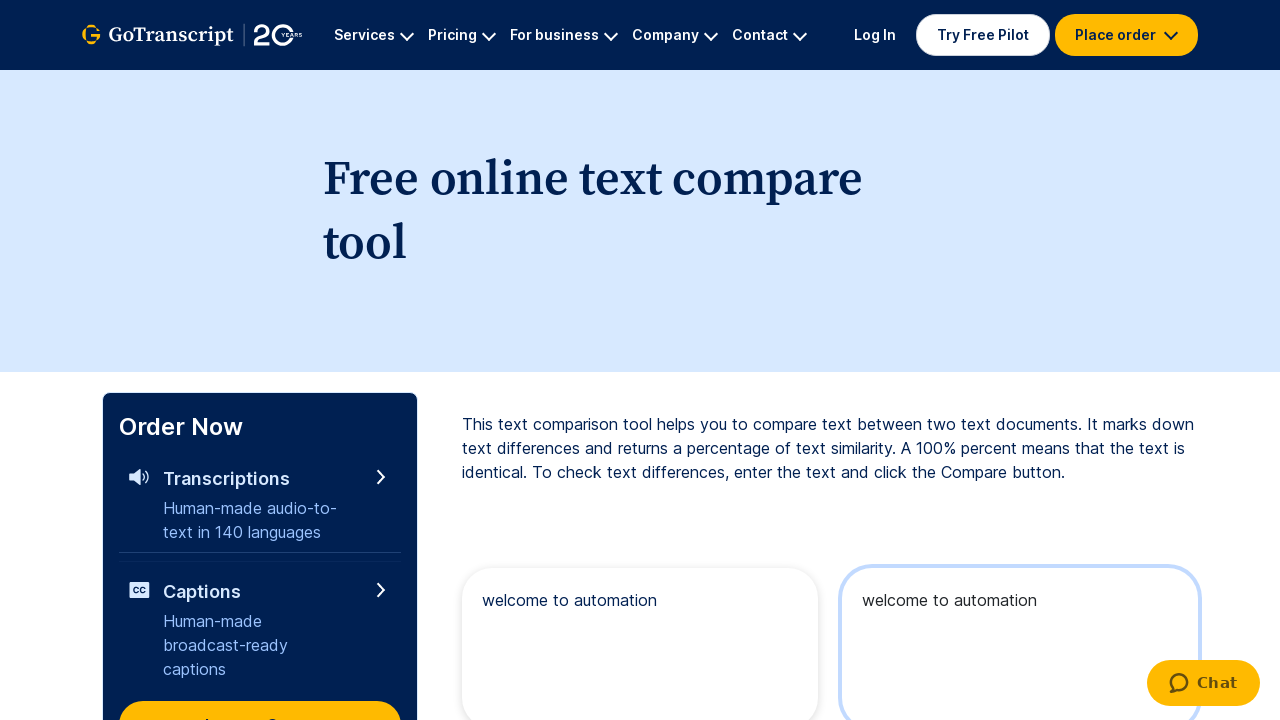

Waited 2 seconds for actions to complete
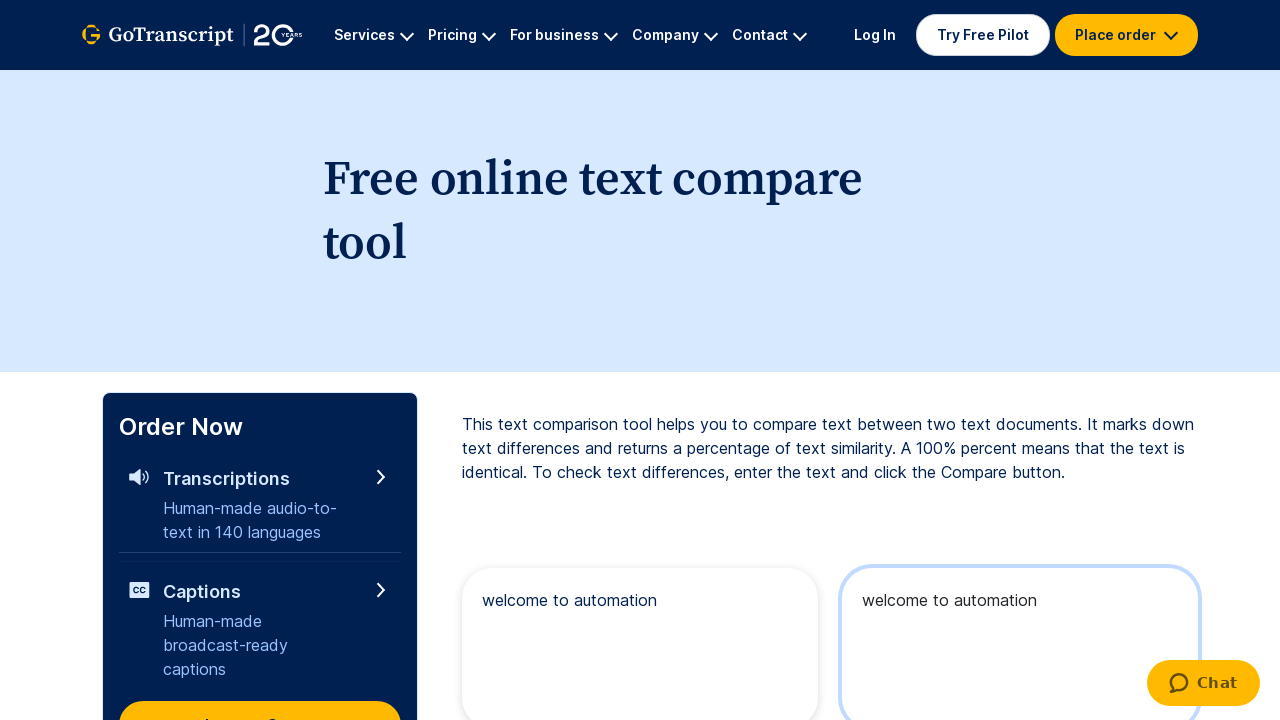

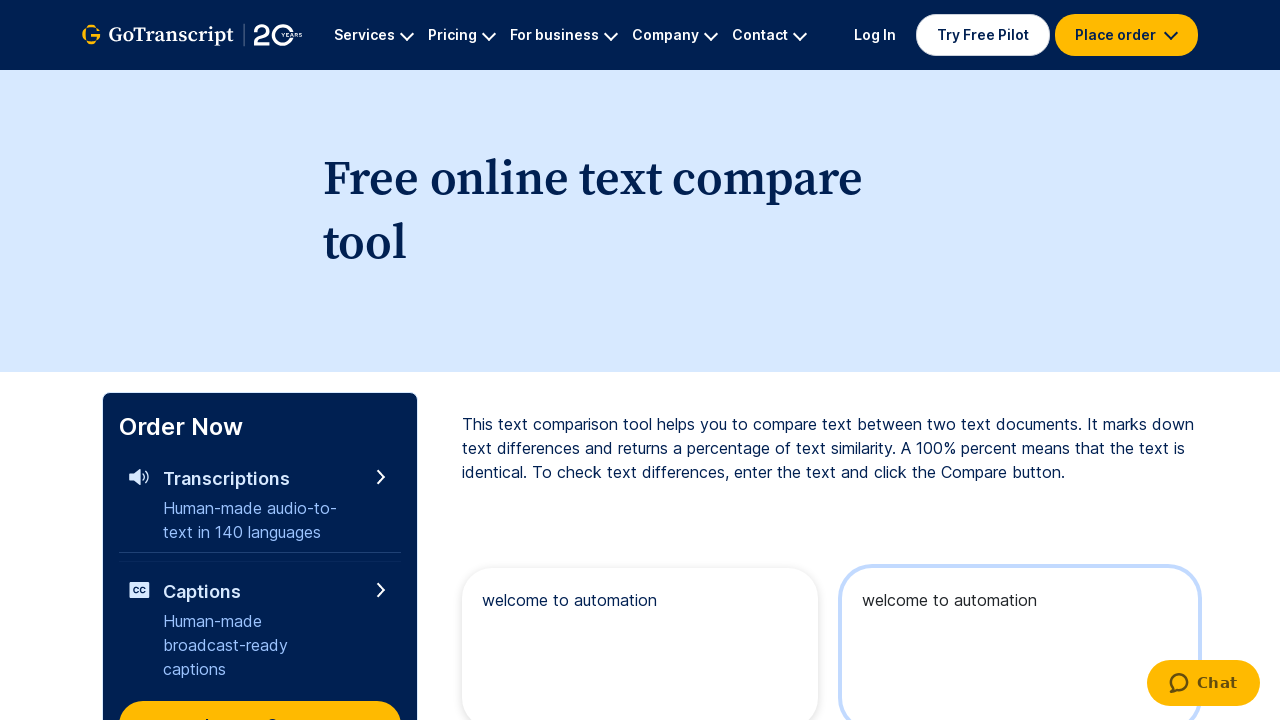